Tests drag and drop functionality by dragging an element from column A to column B on a demo page

Starting URL: https://the-internet.herokuapp.com/drag_and_drop

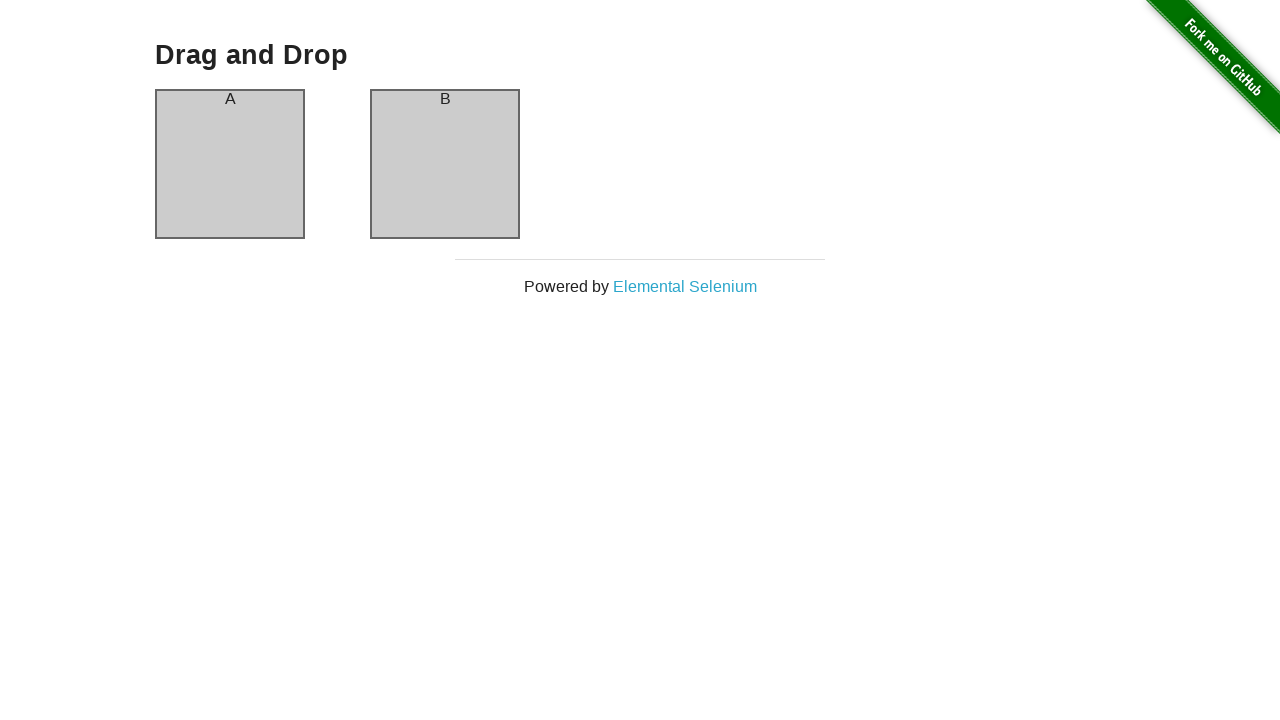

Navigated to drag and drop demo page
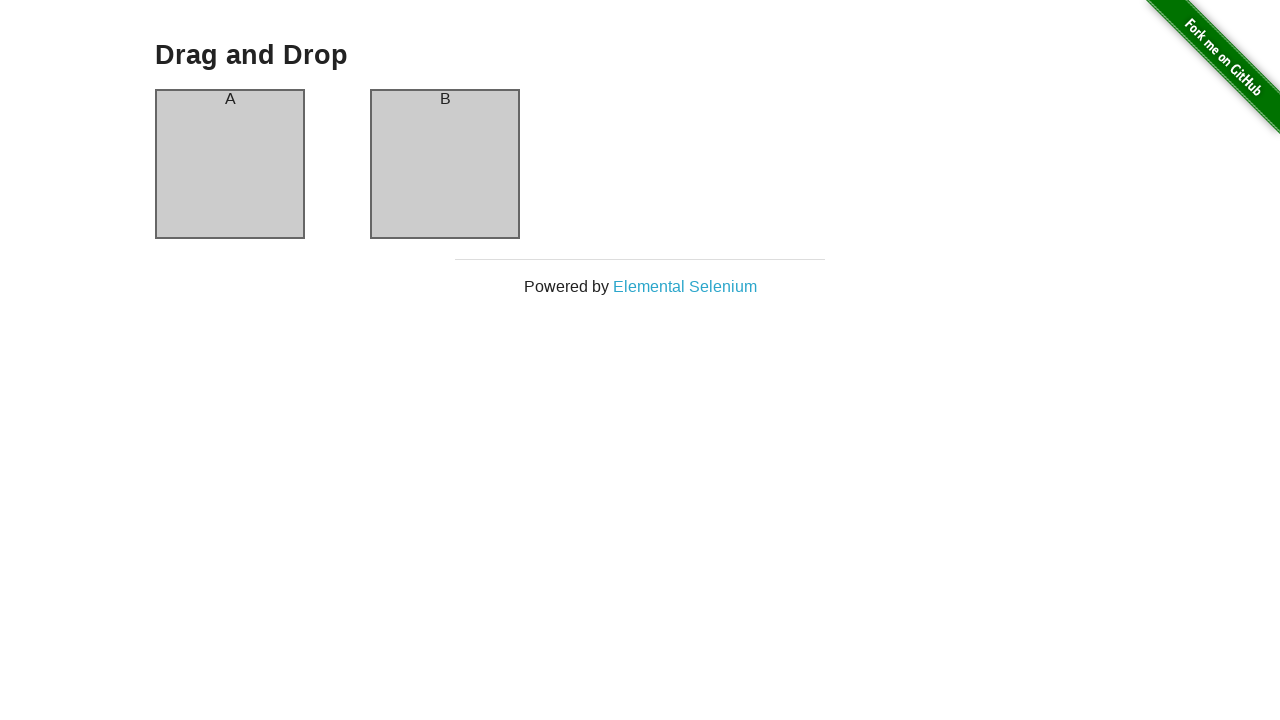

Located source element in column A
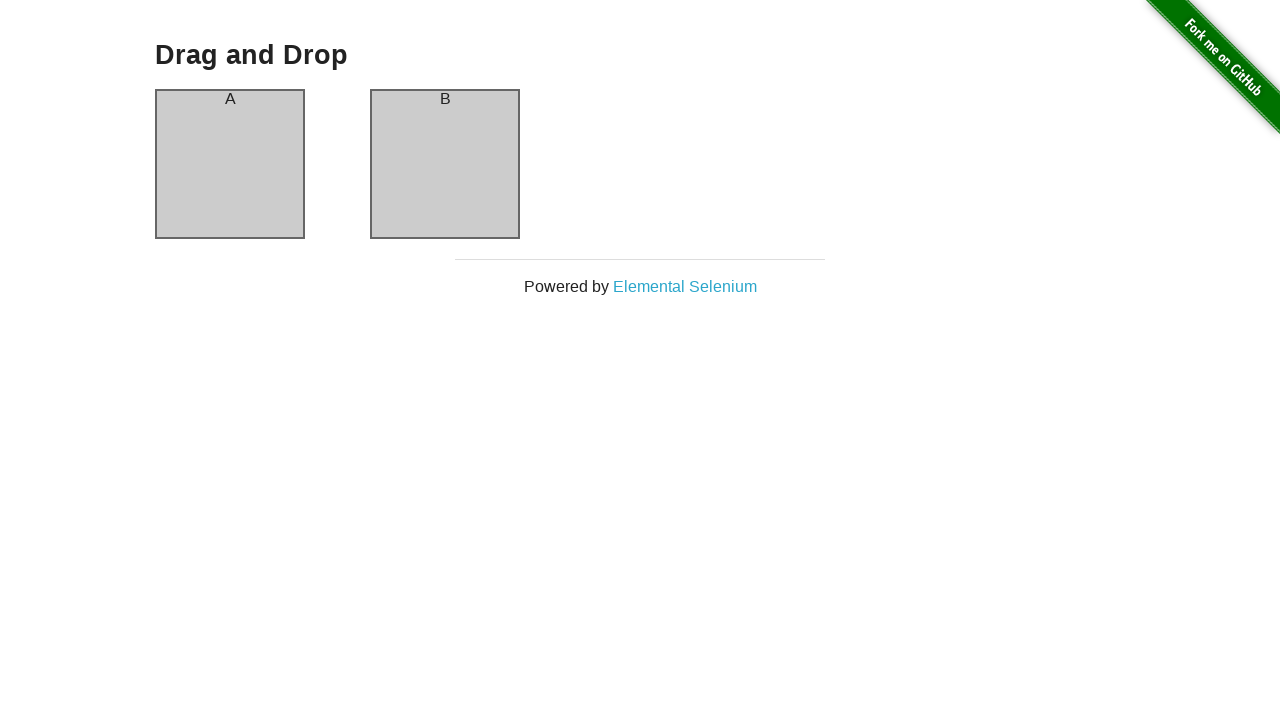

Located target element in column B
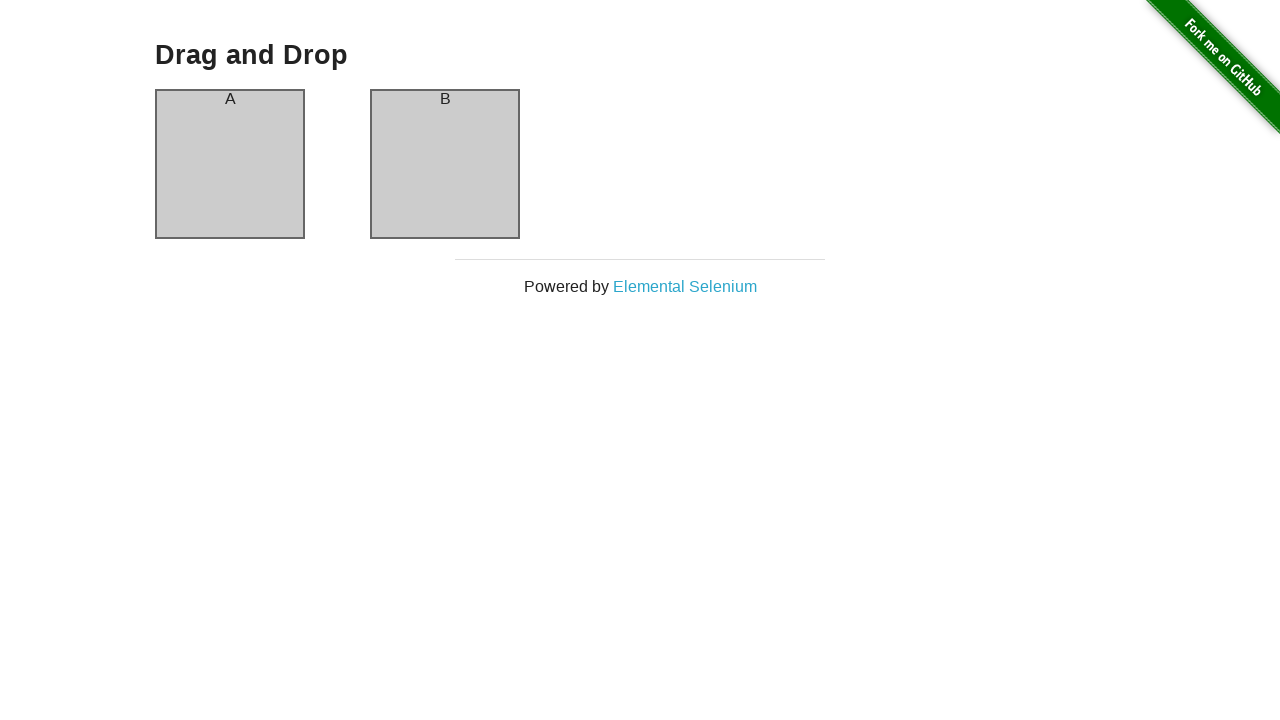

Dragged element from column A to column B at (445, 164)
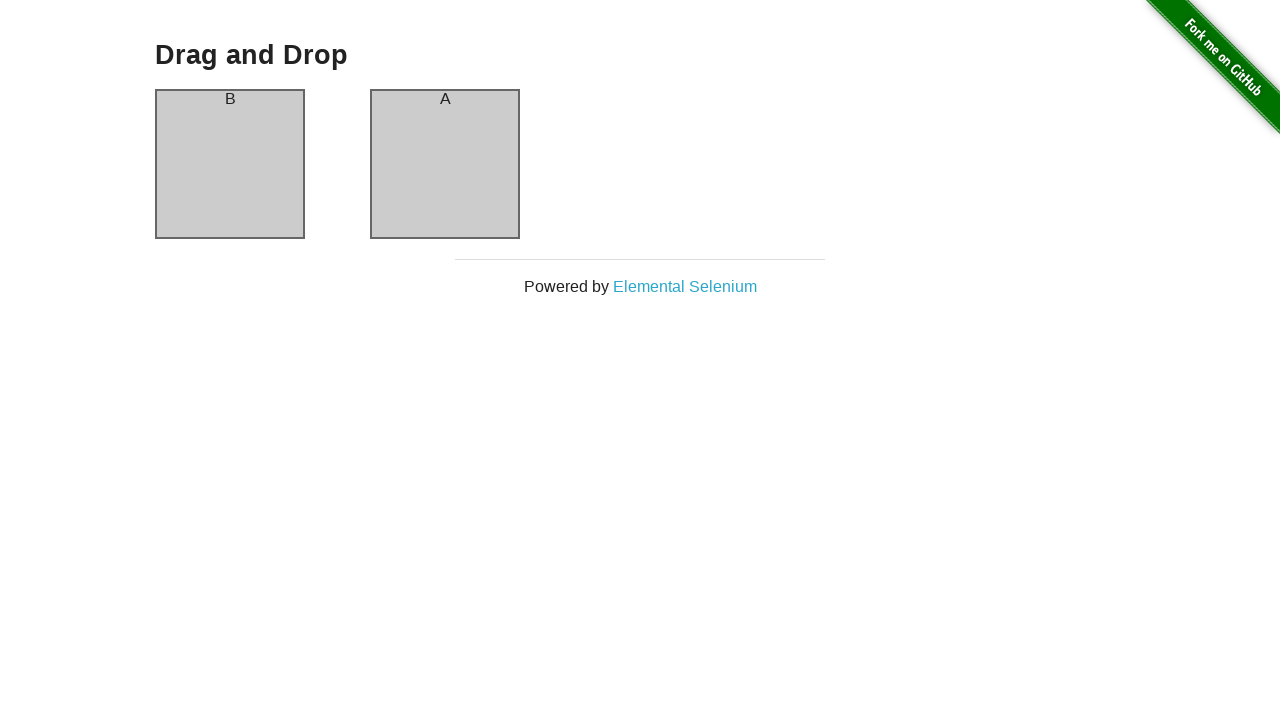

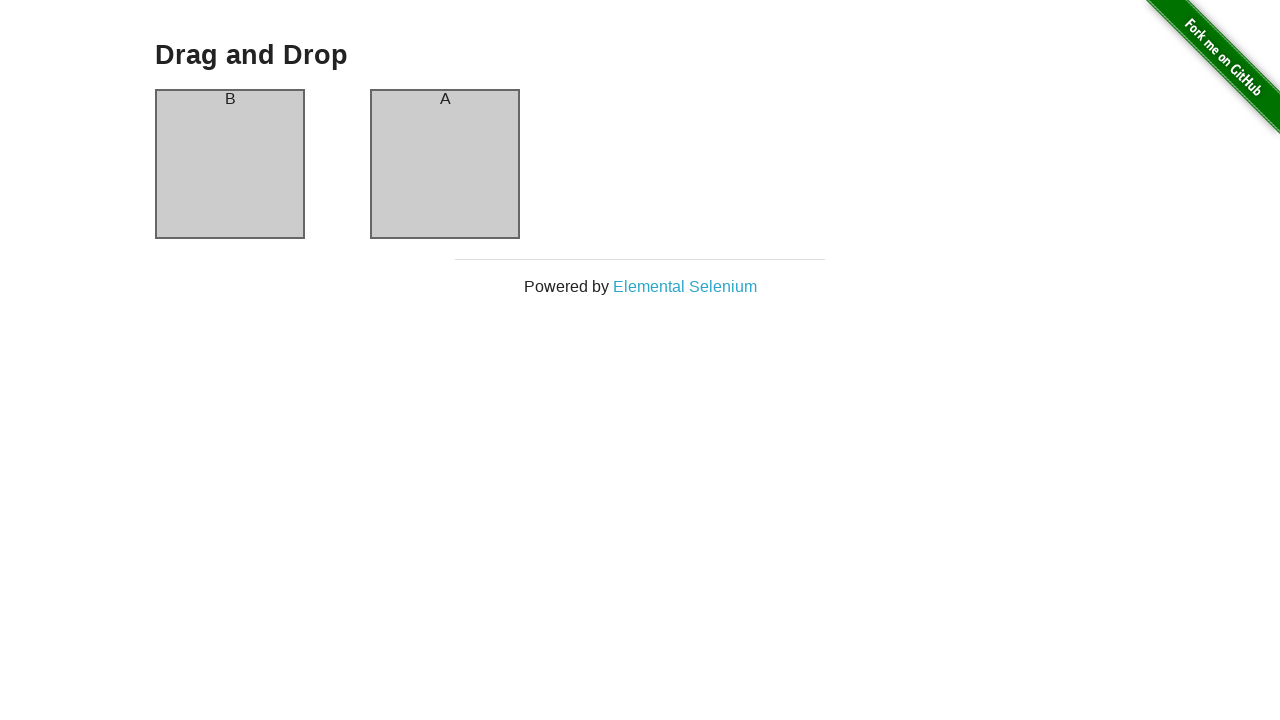